Navigates to CRM Pro website and clicks on a Pricing link, demonstrating WebDriverWait with fluent wait features

Starting URL: https://classic.crmpro.com/

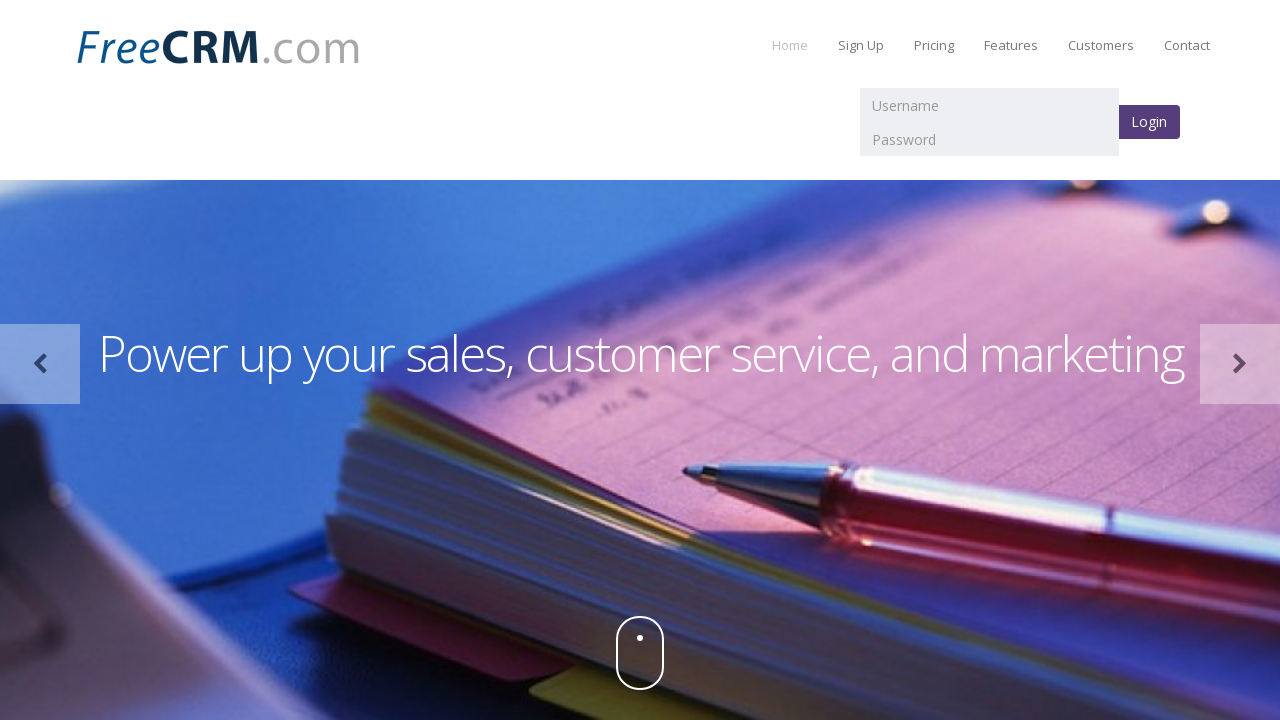

Navigated to CRM Pro website at https://classic.crmpro.com/
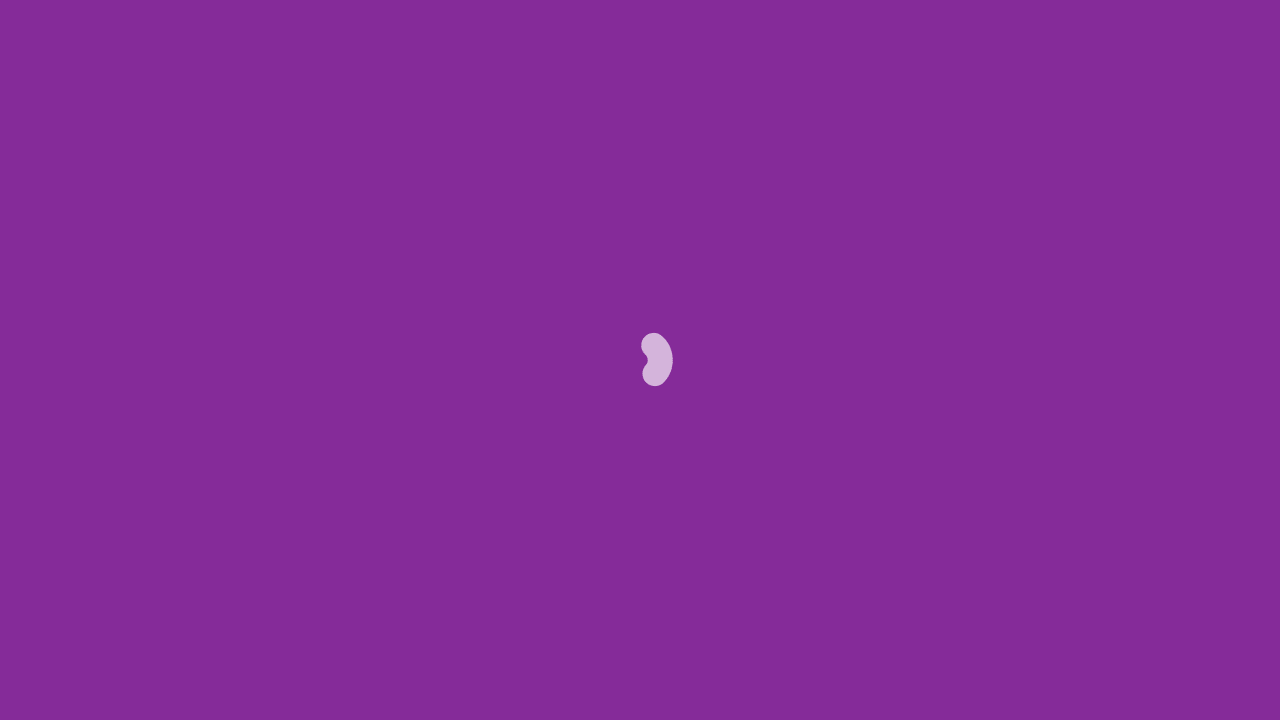

Clicked on the Pricing link at (934, 45) on text=Pricing
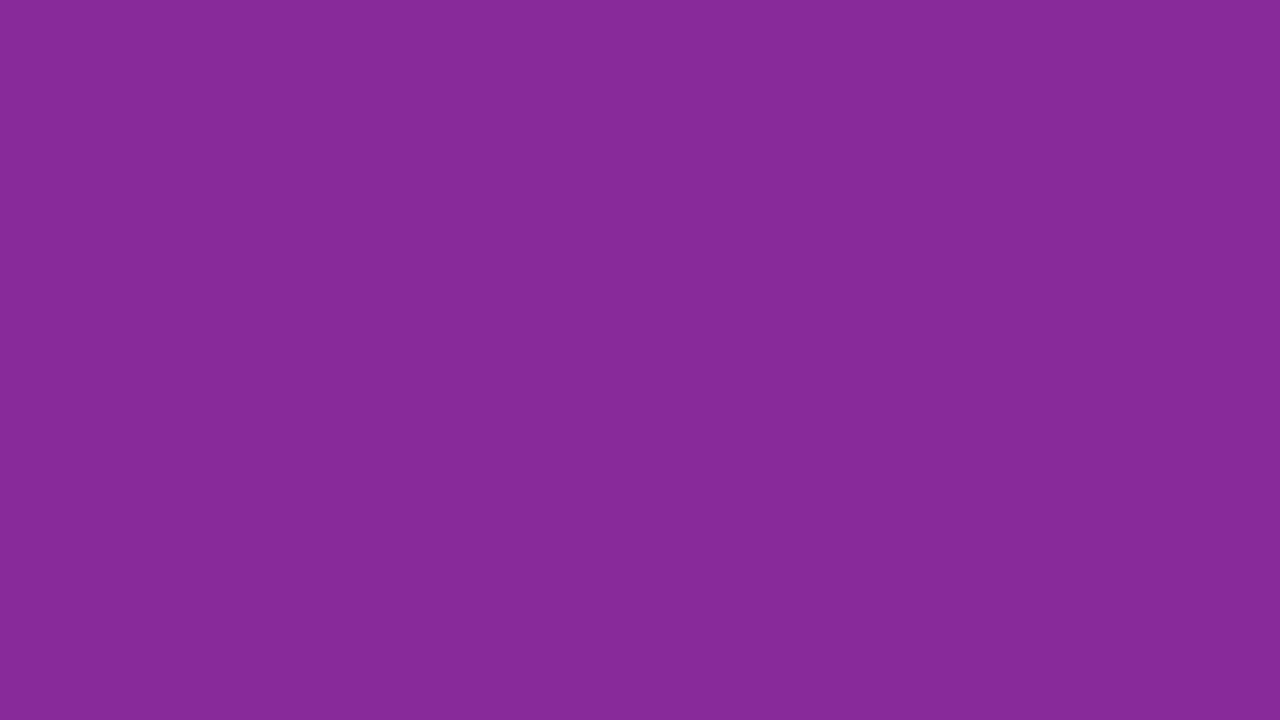

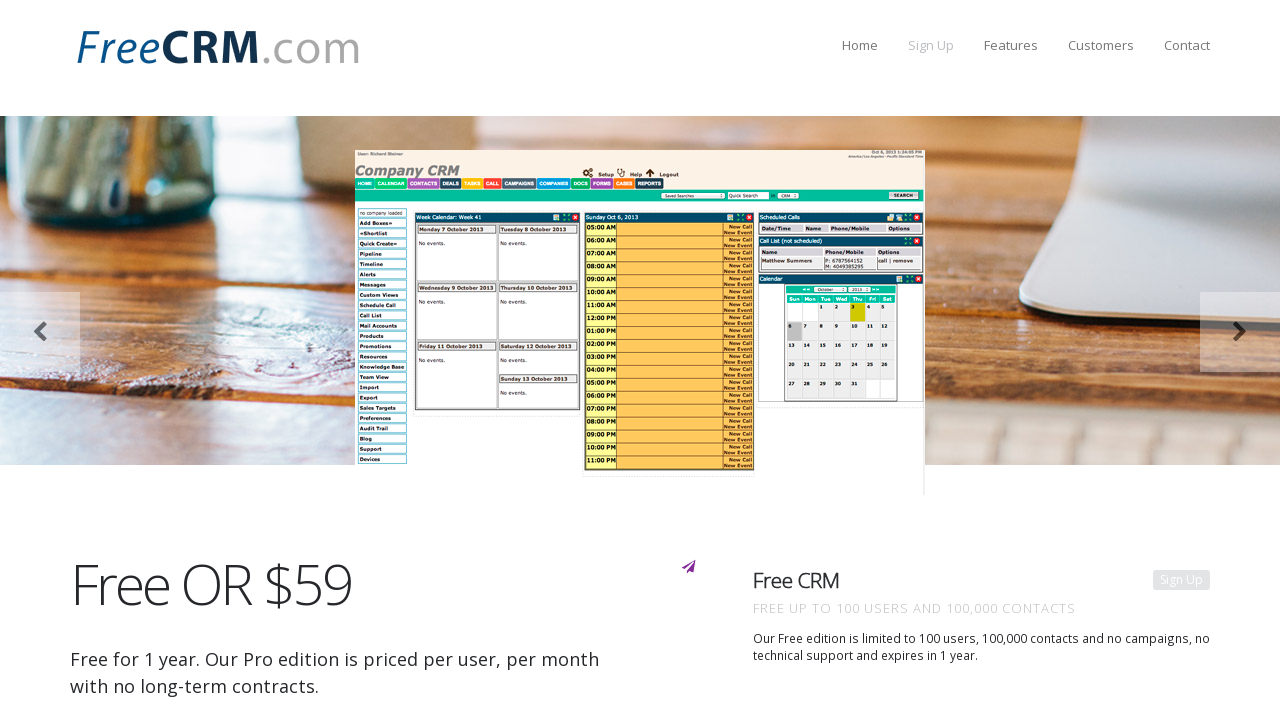